Tests scrolling to a specific element (Multiple Windows link) using JavaScript scrollIntoView

Starting URL: http://the-internet.herokuapp.com/

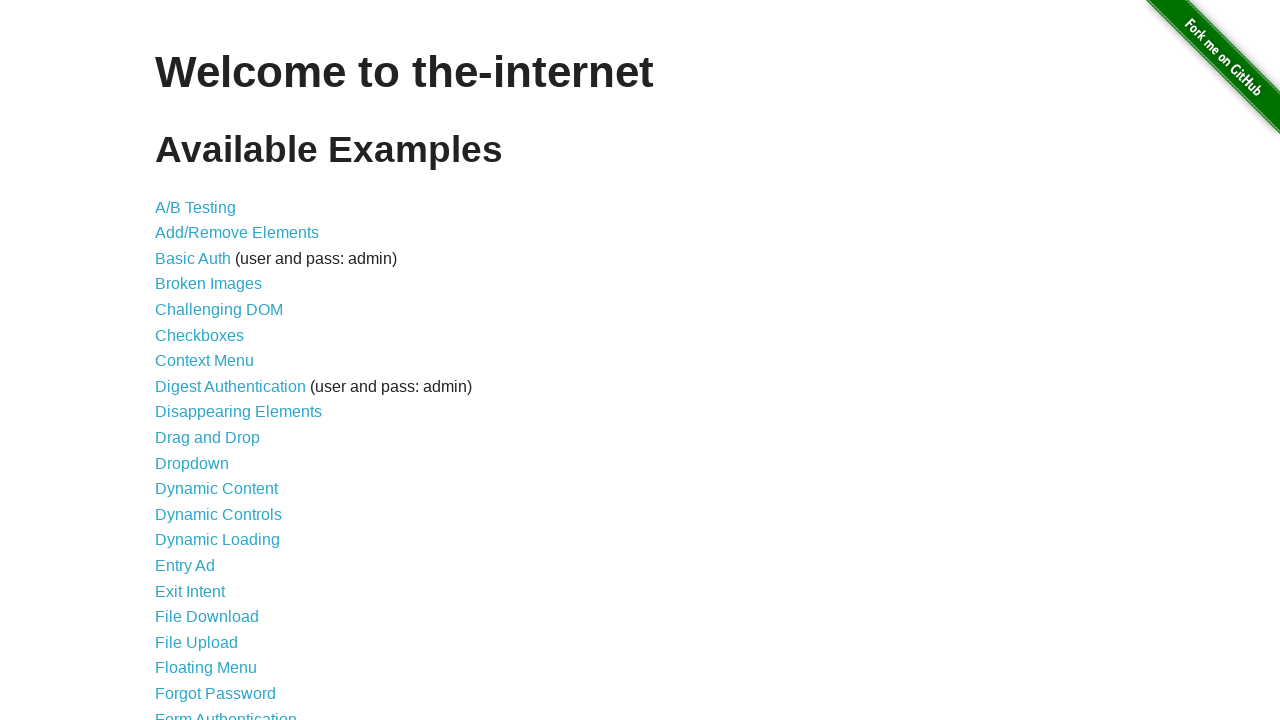

Navigated to the-internet.herokuapp.com home page
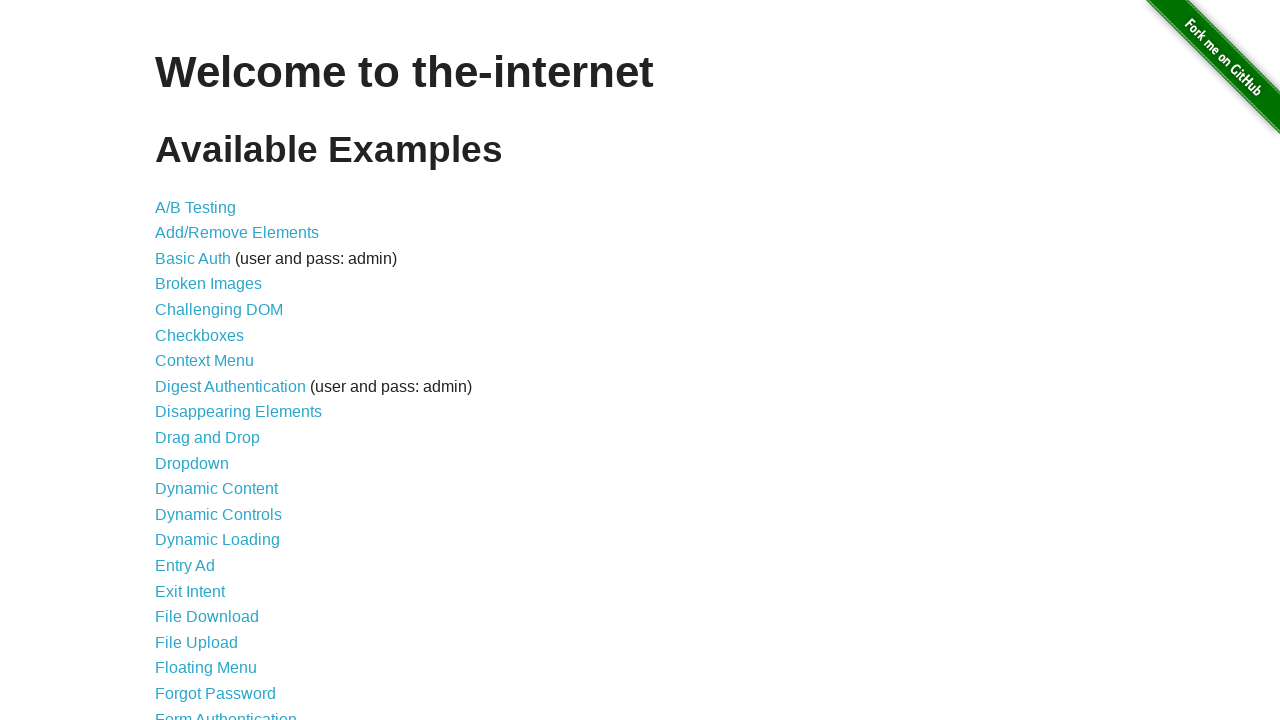

Scrolled to Multiple Windows link using JavaScript scrollIntoView
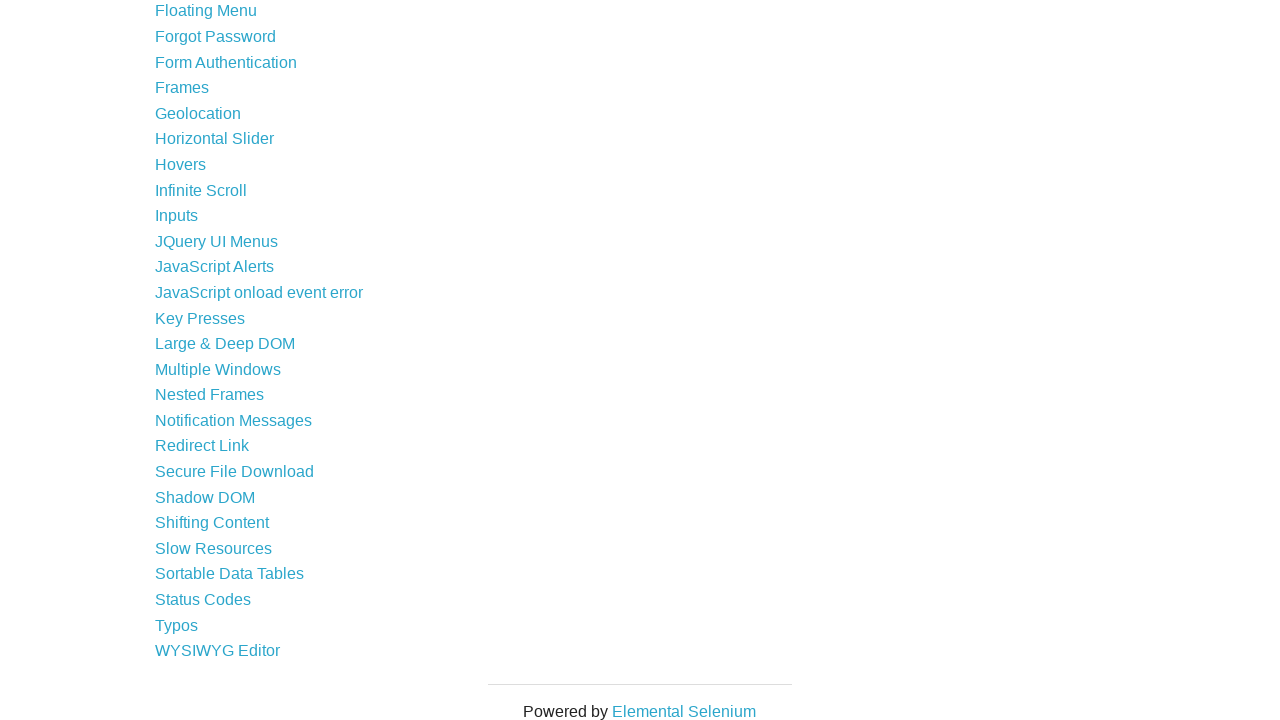

Verified Multiple Windows link is visible
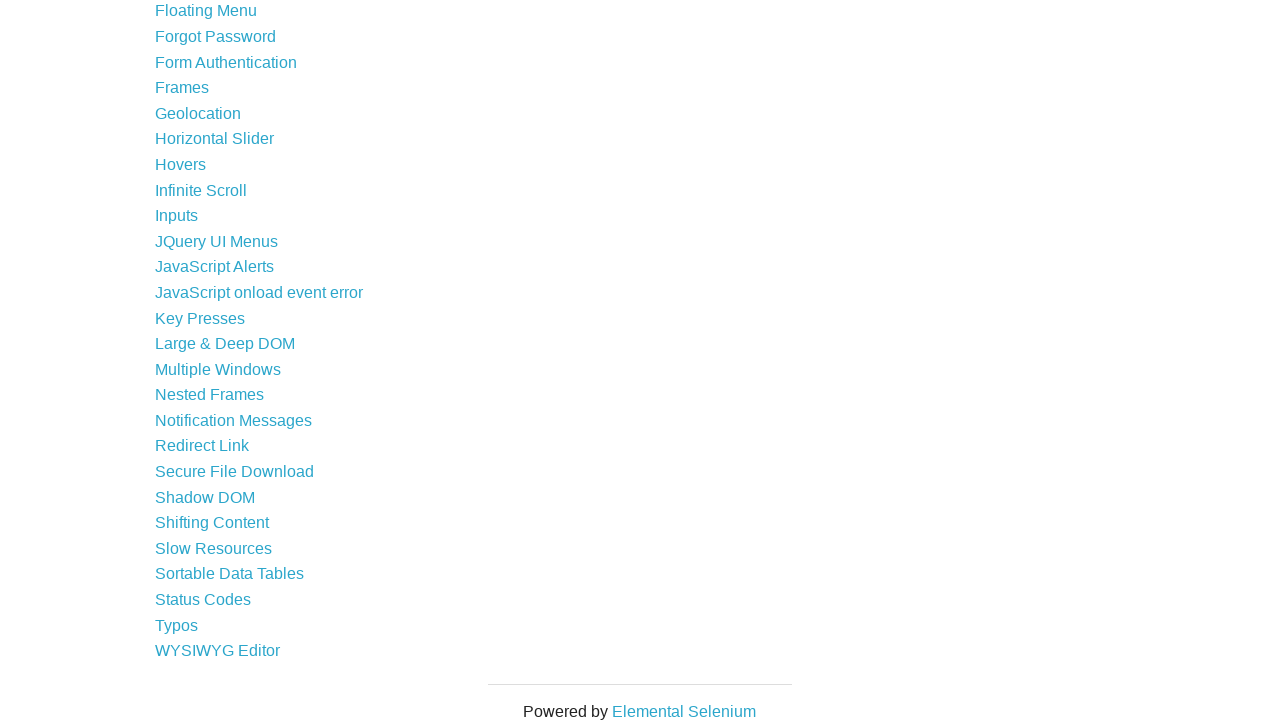

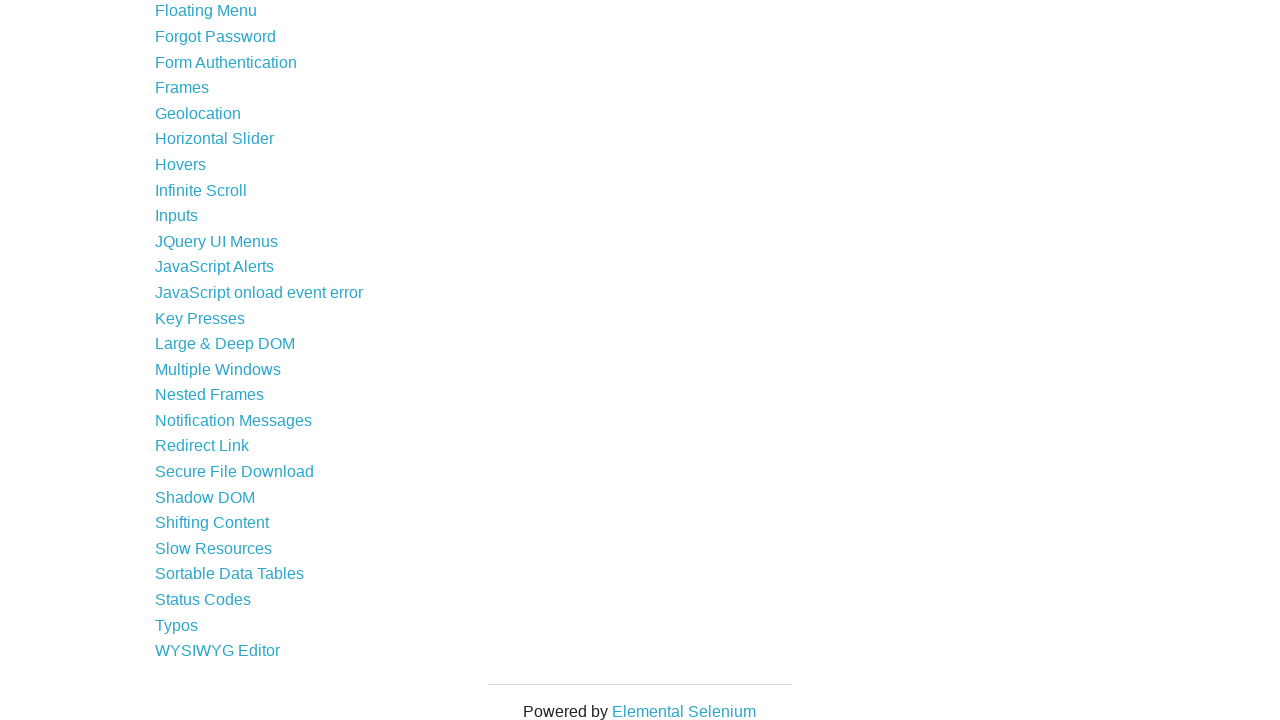